Tests drag and drop functionality by dragging an element and dropping it onto a target area, then verifying the drop was successful

Starting URL: https://jqueryui.com/droppable/

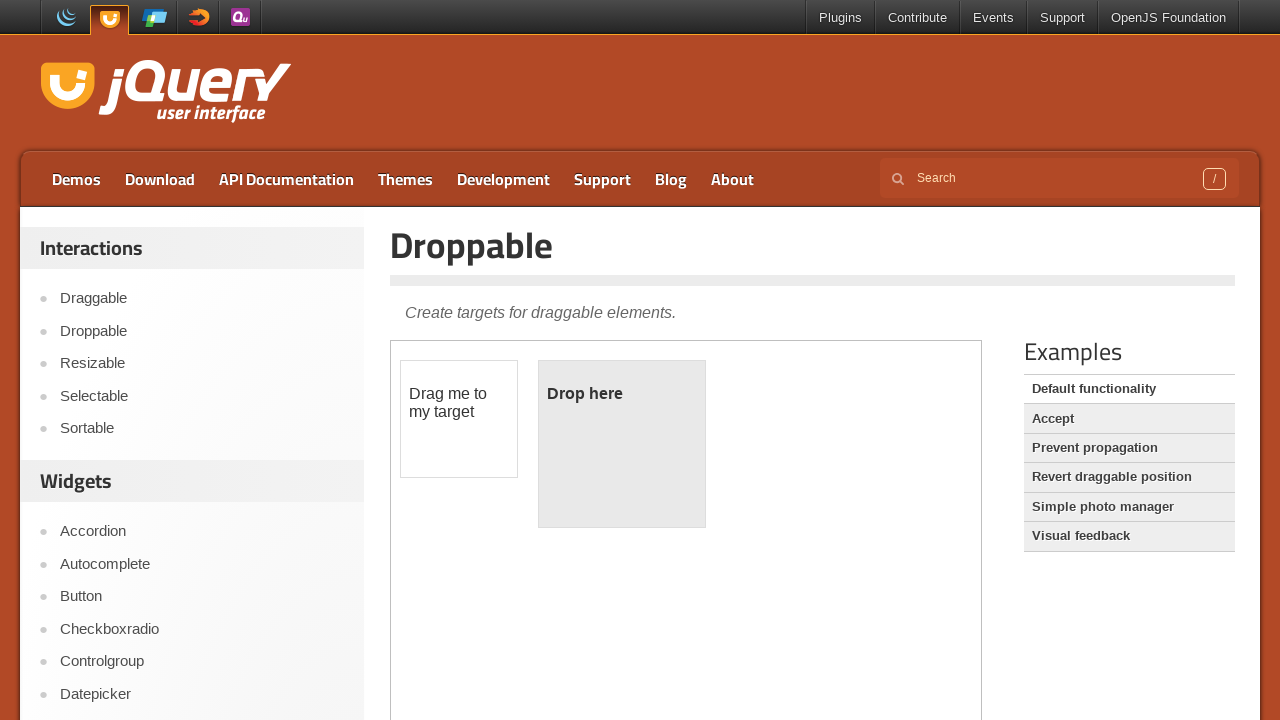

Navigated to jQuery UI droppable demo page
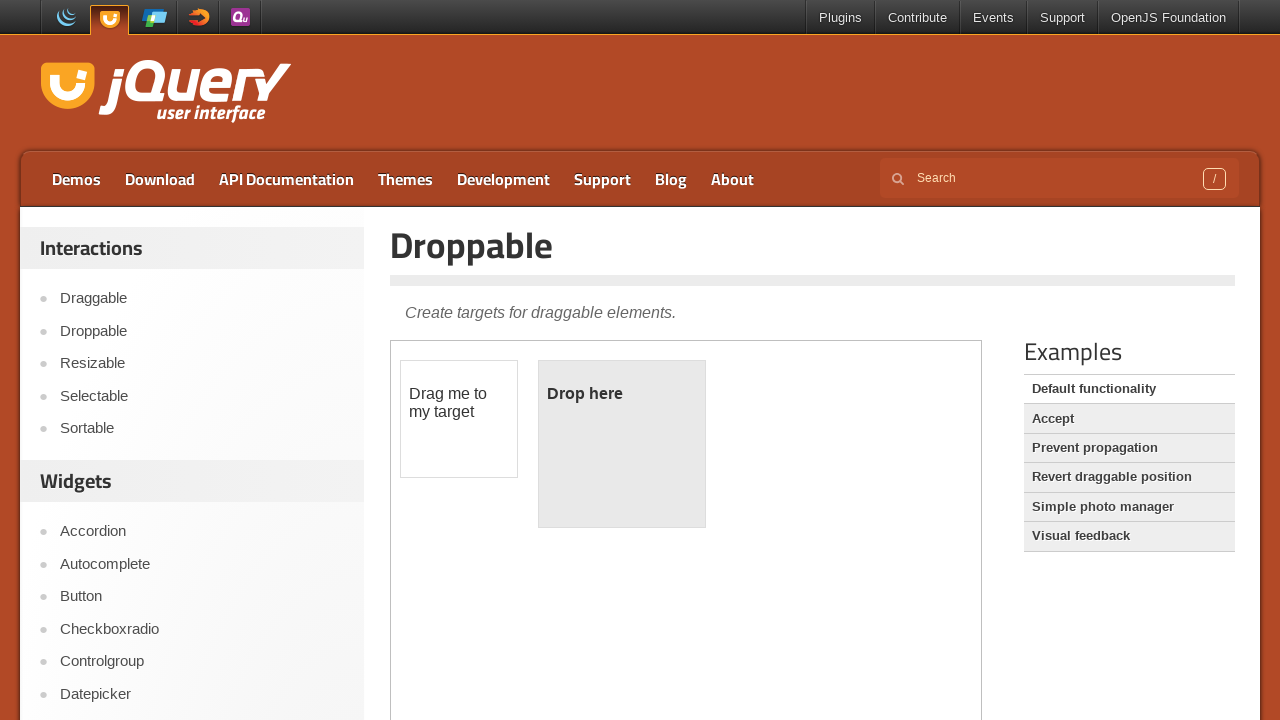

Located the iframe containing the drag and drop demo
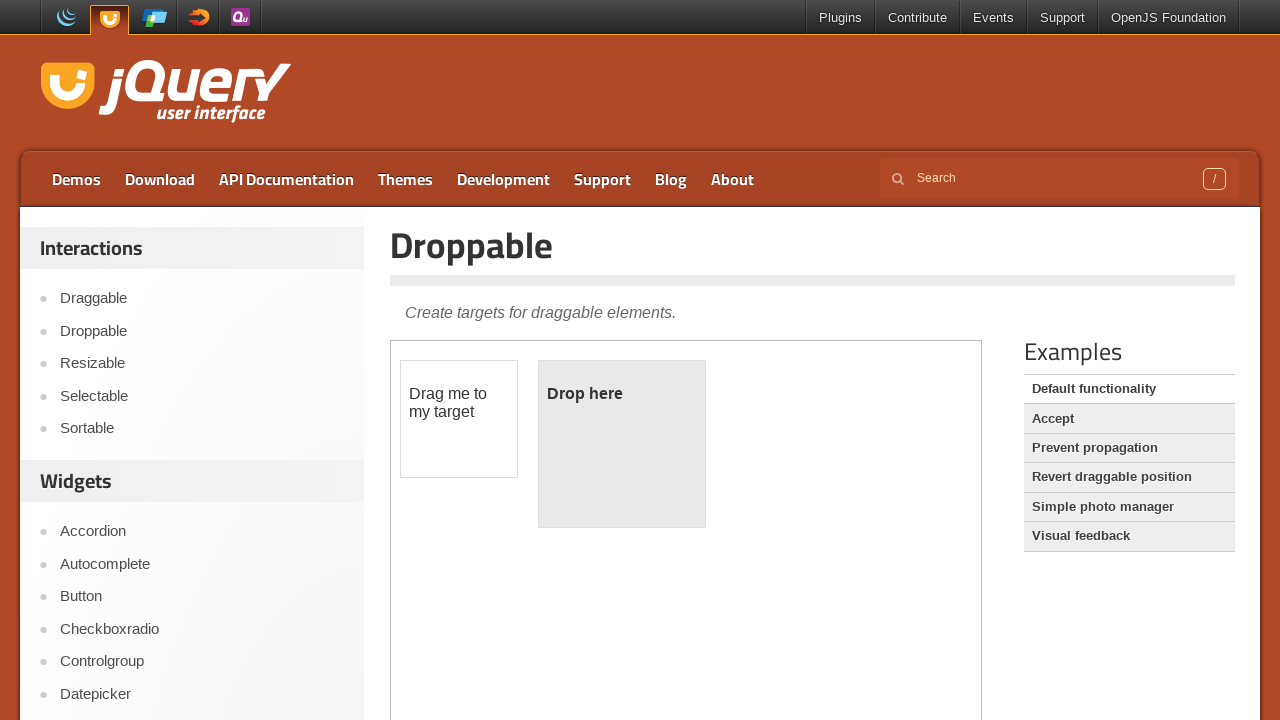

Located the draggable element
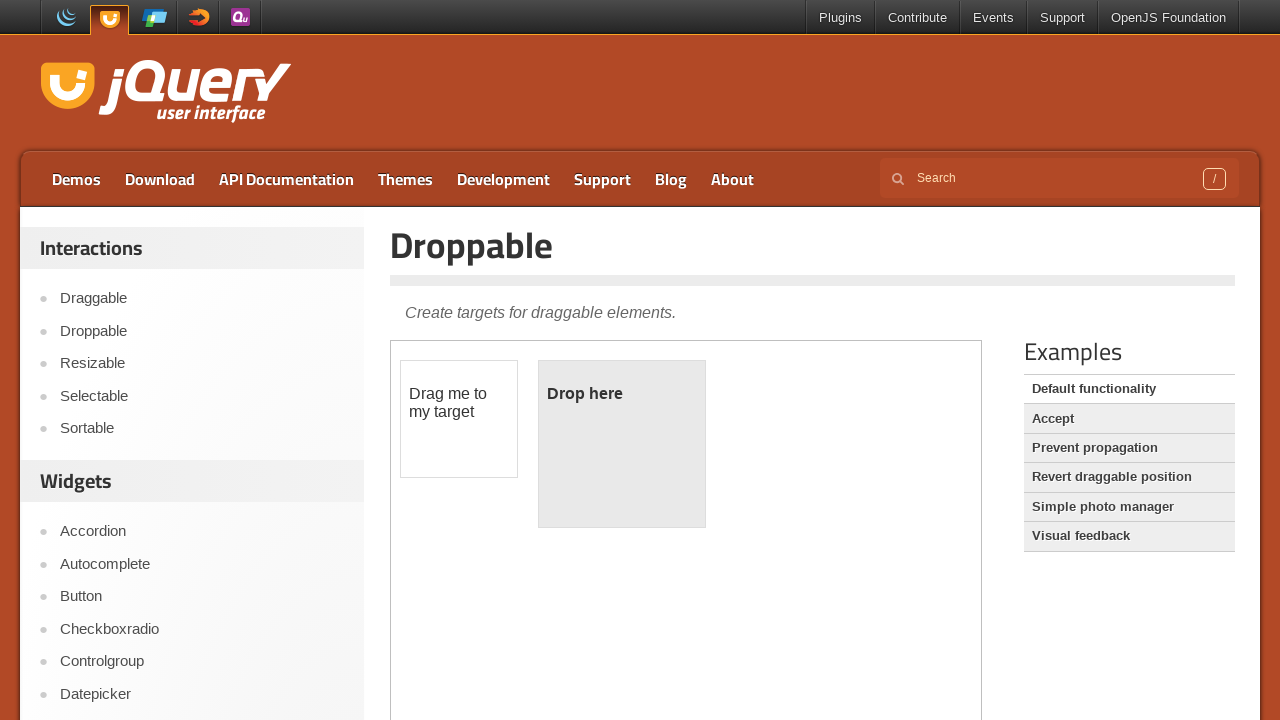

Located the droppable target area
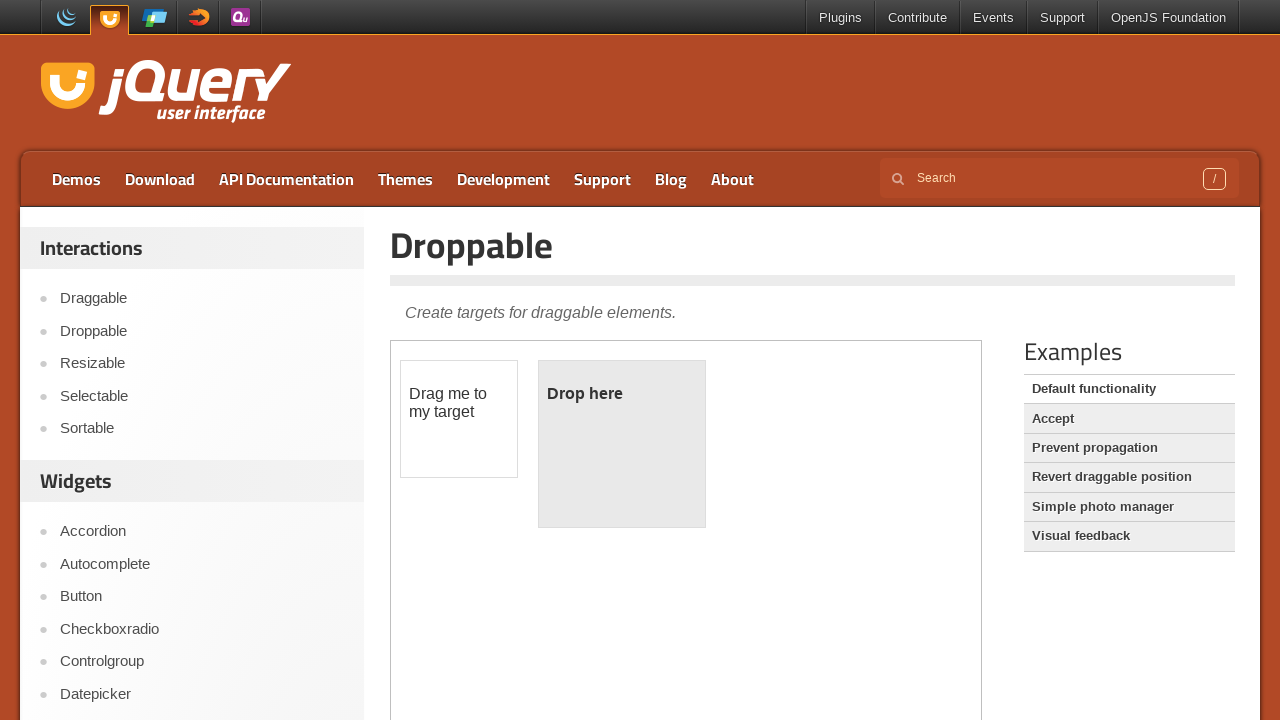

Dragged the draggable element and dropped it onto the droppable target at (622, 444)
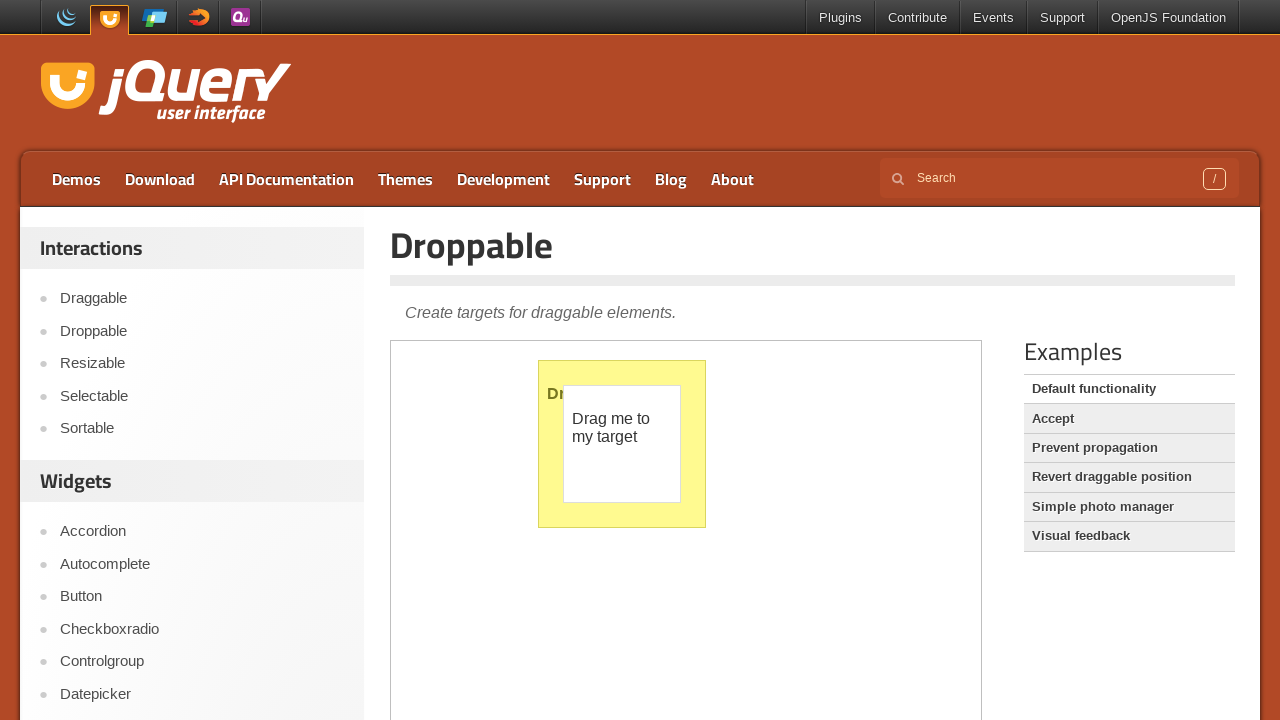

Waited 2 seconds for the drop animation to complete
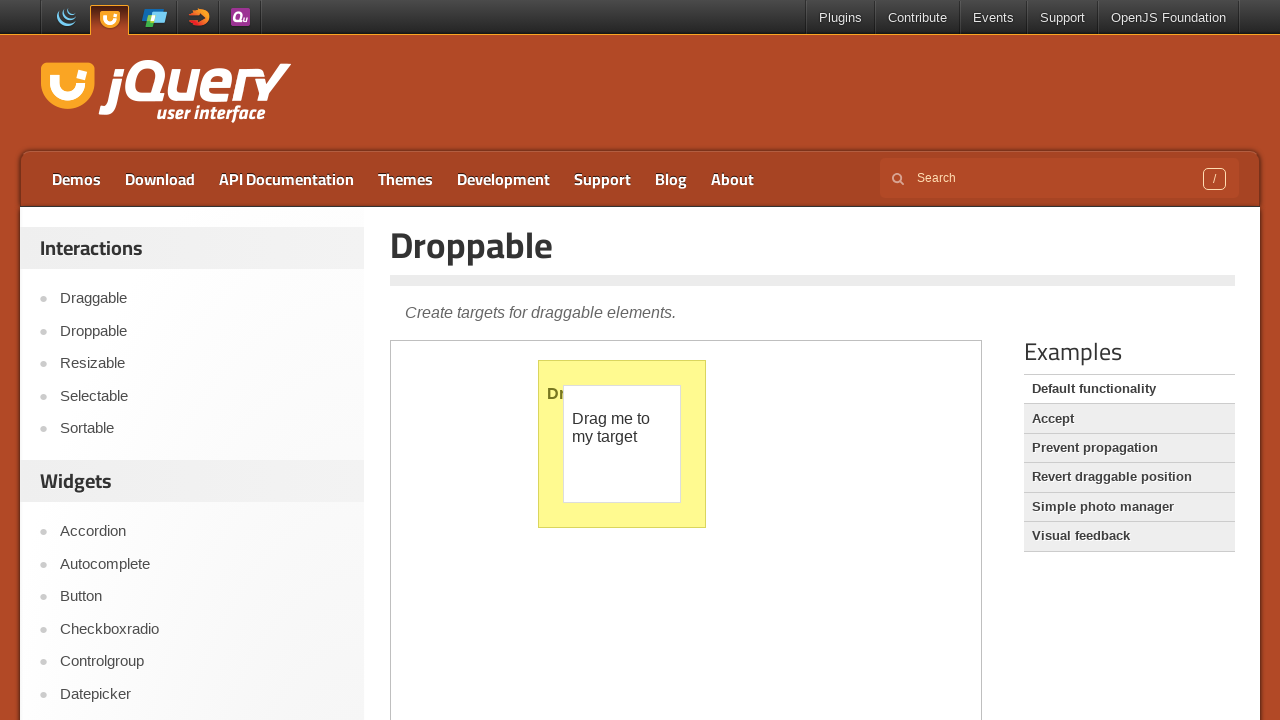

Retrieved the text content from the droppable area
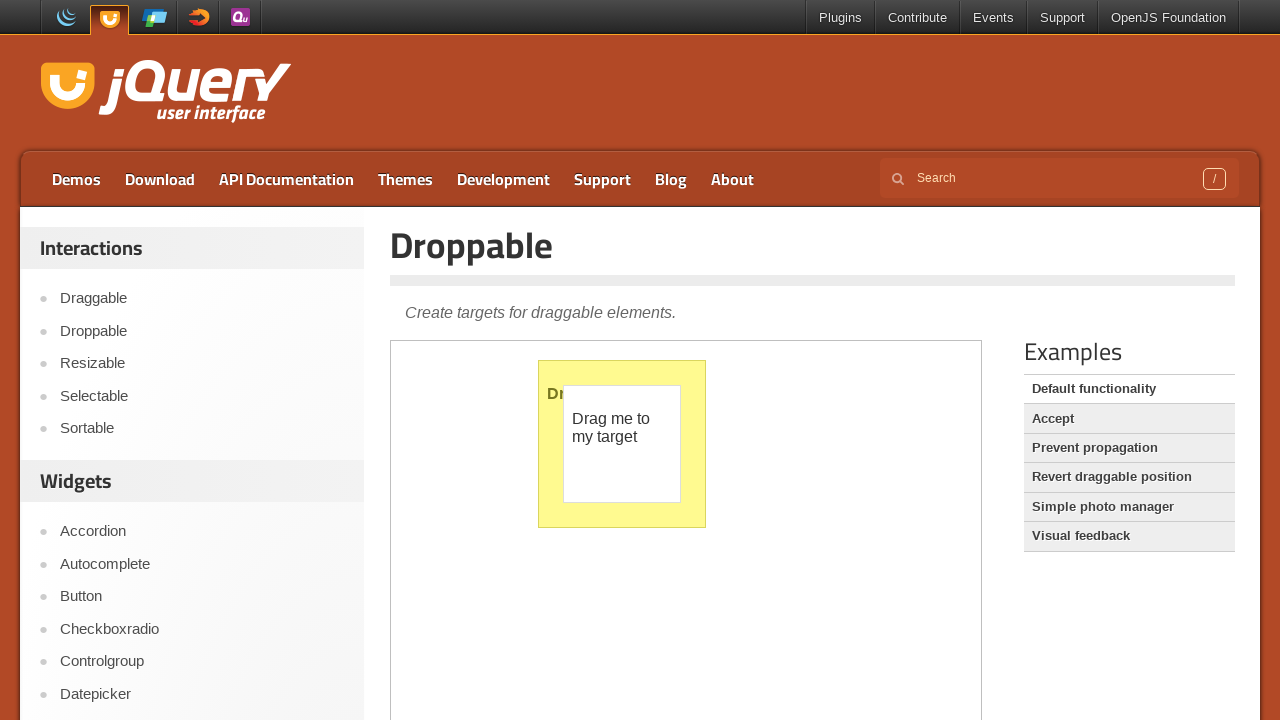

Drag and drop test passed - droppable area contains 'Dropped!' text
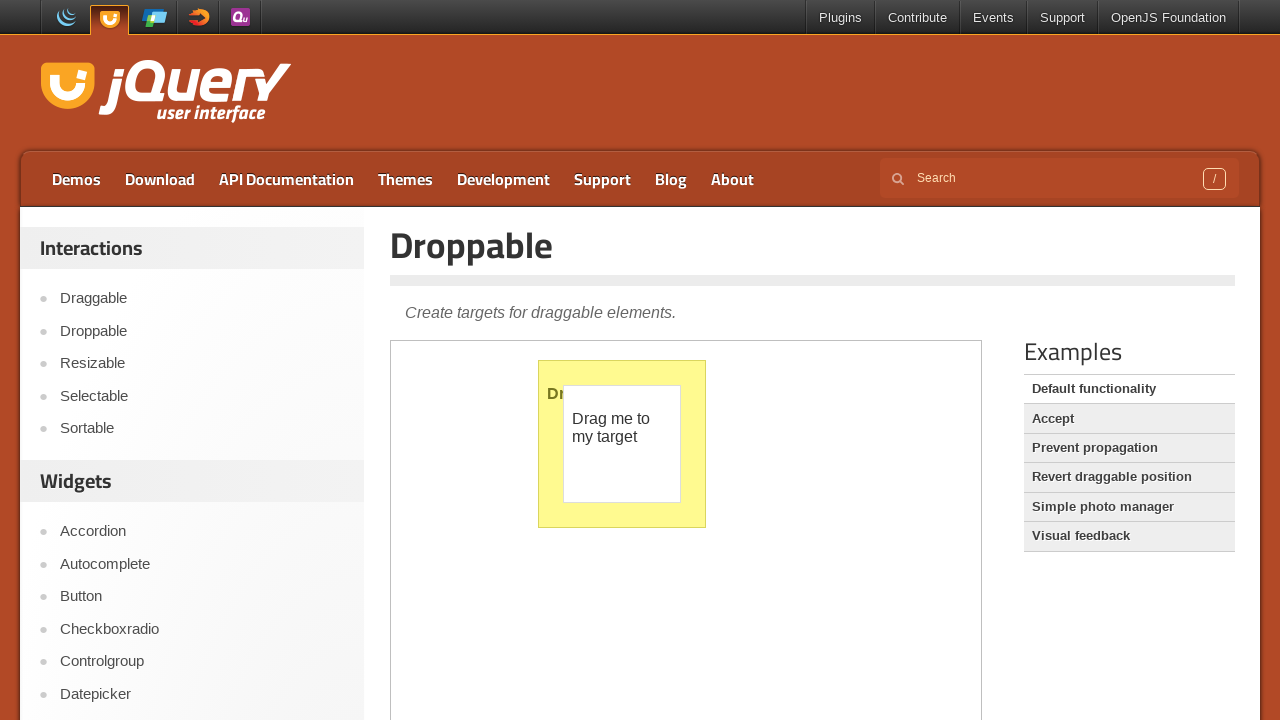

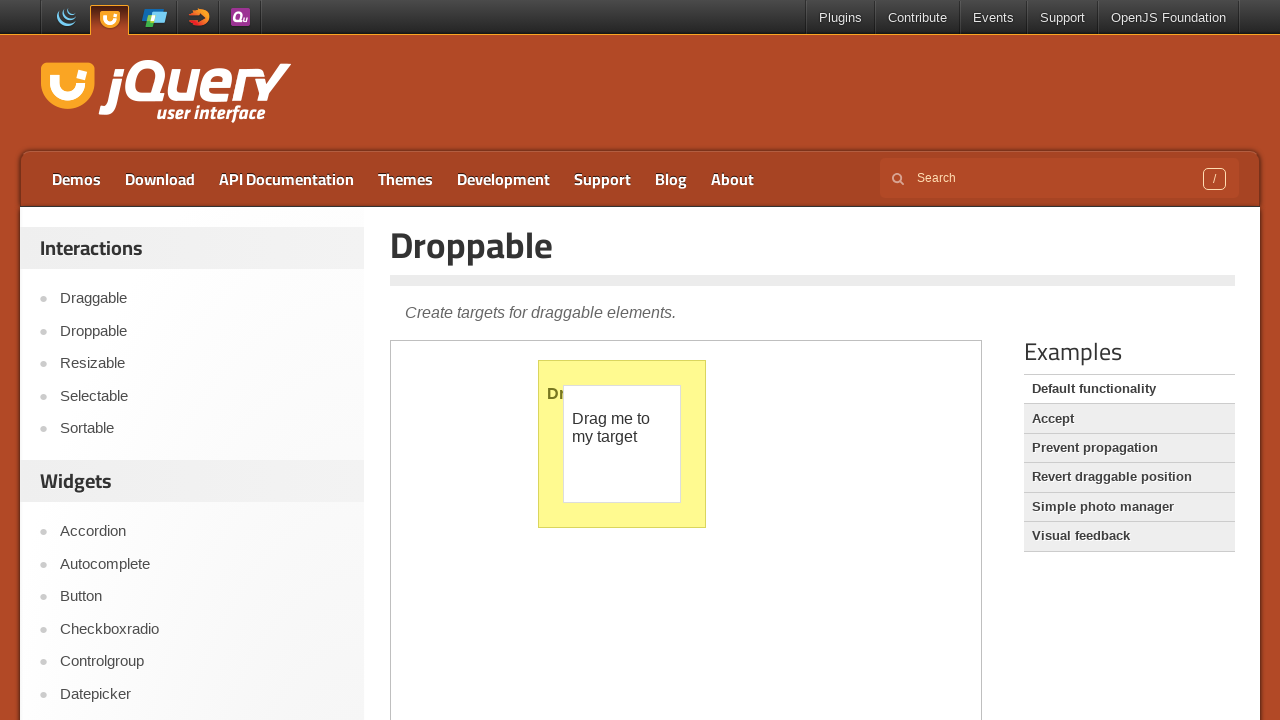